Tests JavaScript prompt alert by clicking the prompt button, entering text, accepting the alert, and verifying the result

Starting URL: https://practice.cydeo.com/javascript_alerts

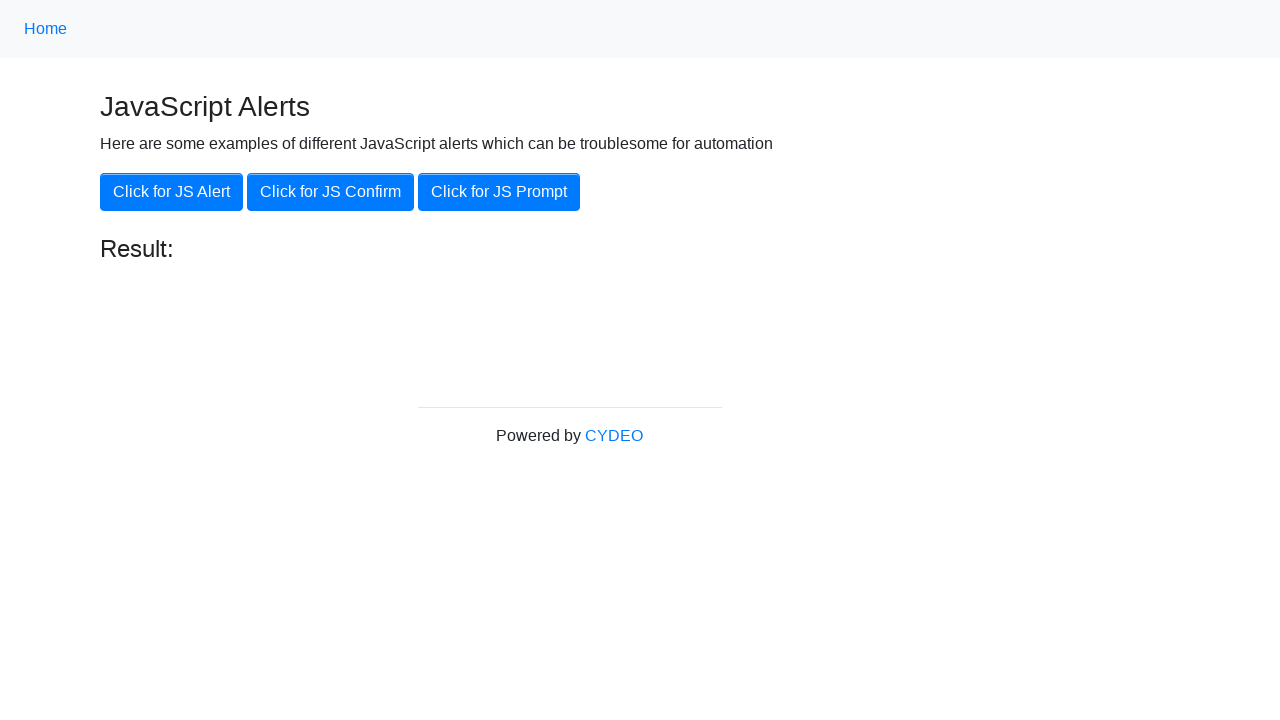

Set up dialog handler to accept prompt with 'hello'
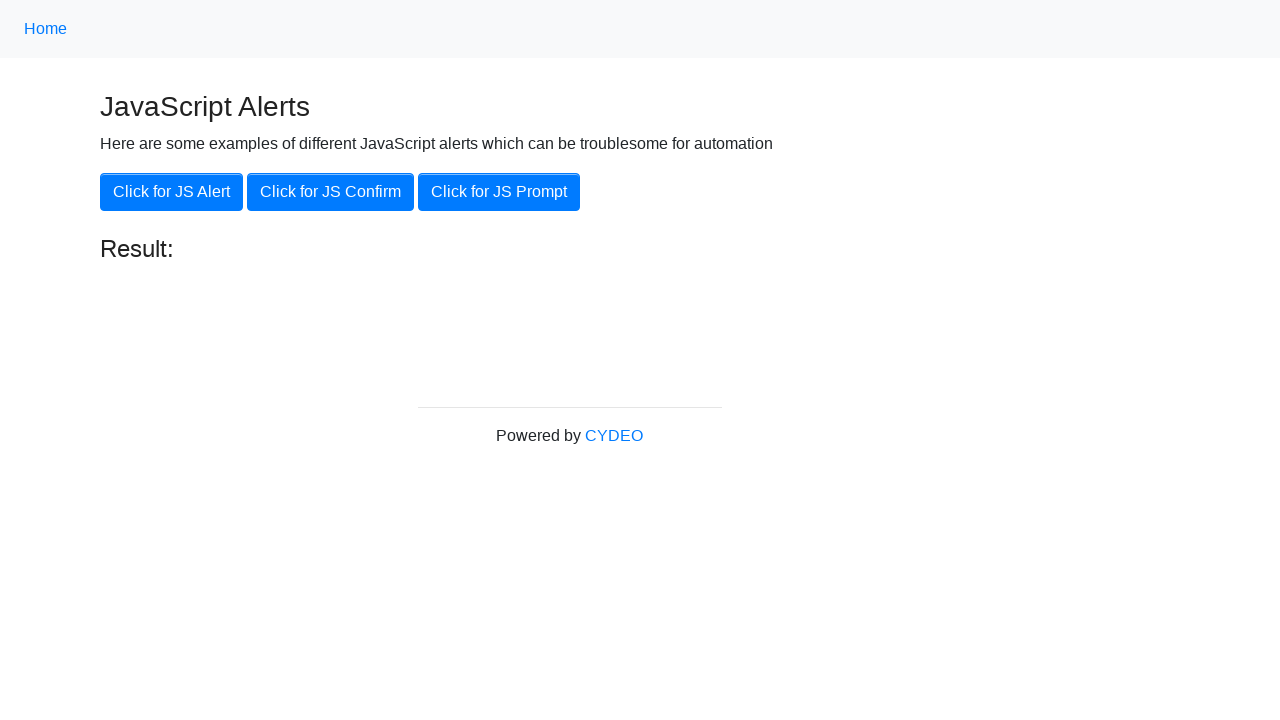

Clicked the 'Click for JS Prompt' button at (499, 192) on xpath=//button[.='Click for JS Prompt']
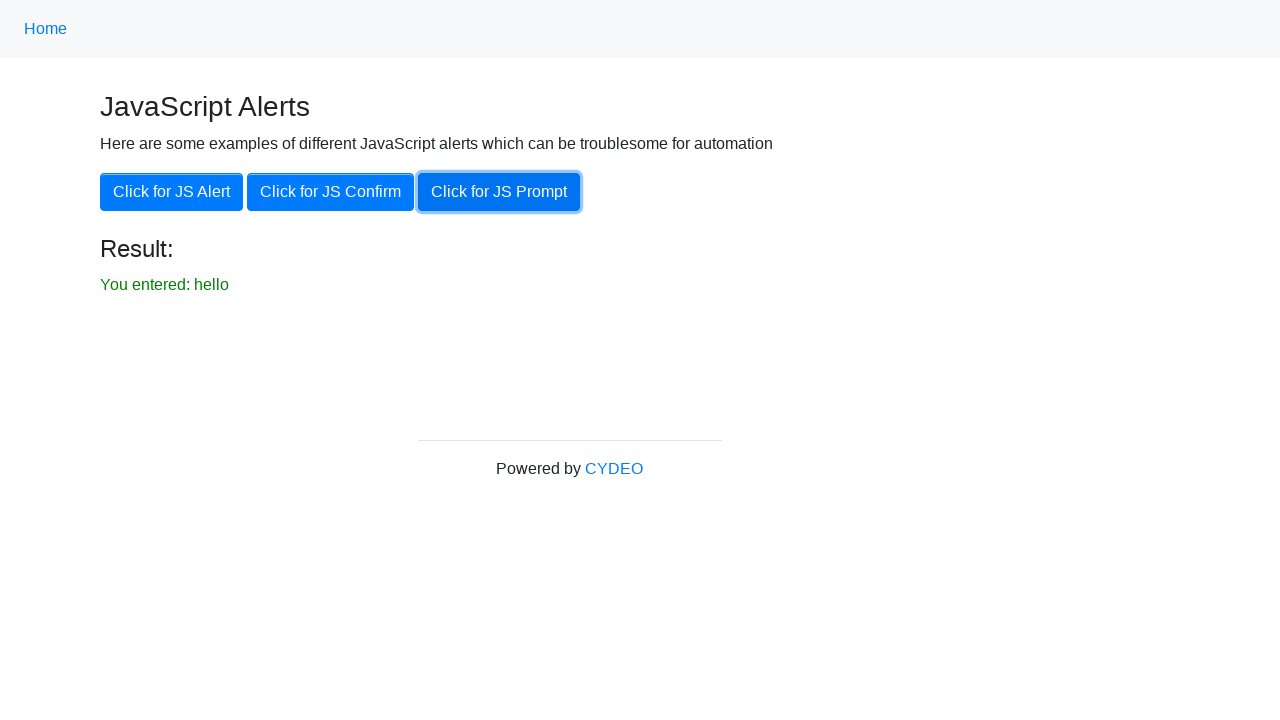

Located the result element
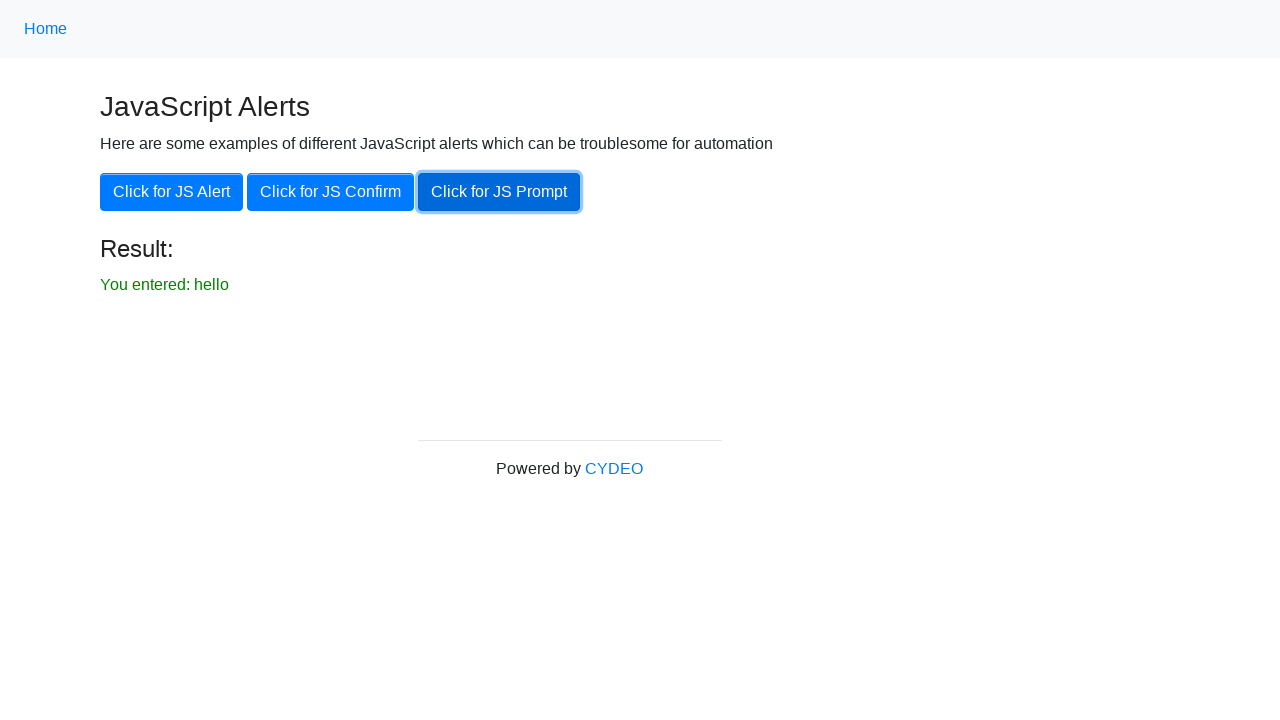

Verified that result element is visible
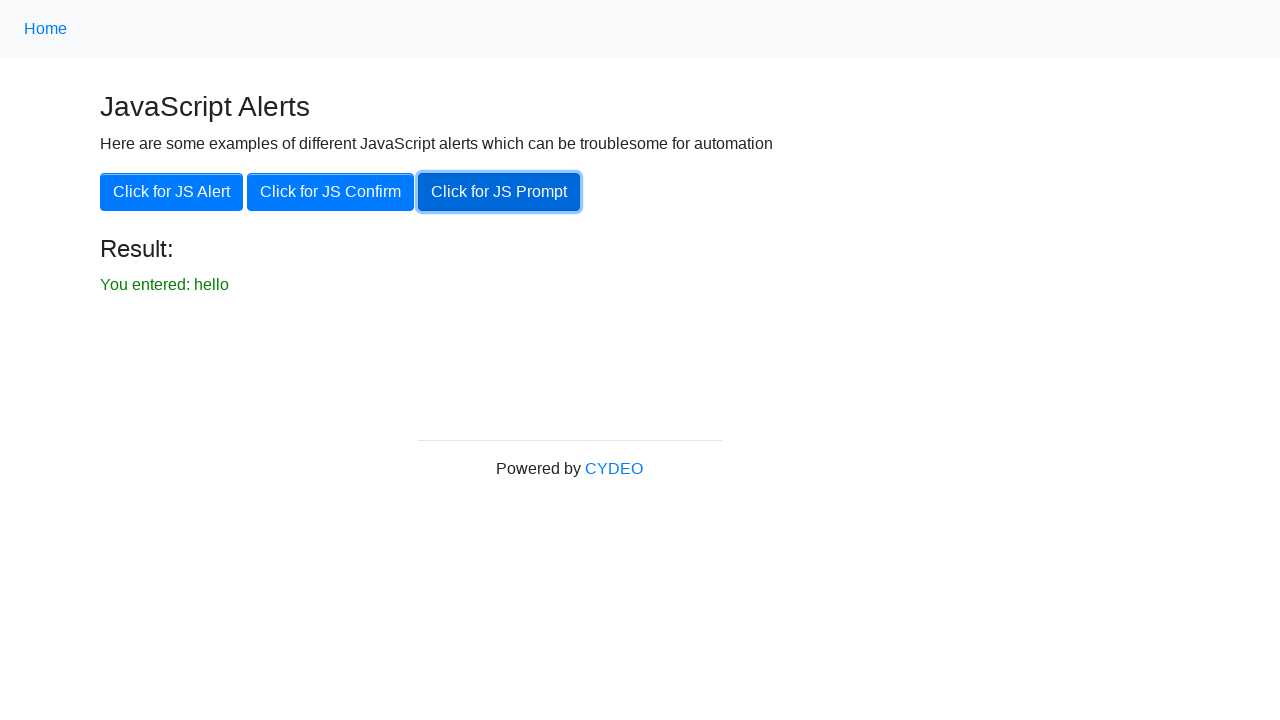

Verified that result text is 'You entered: hello'
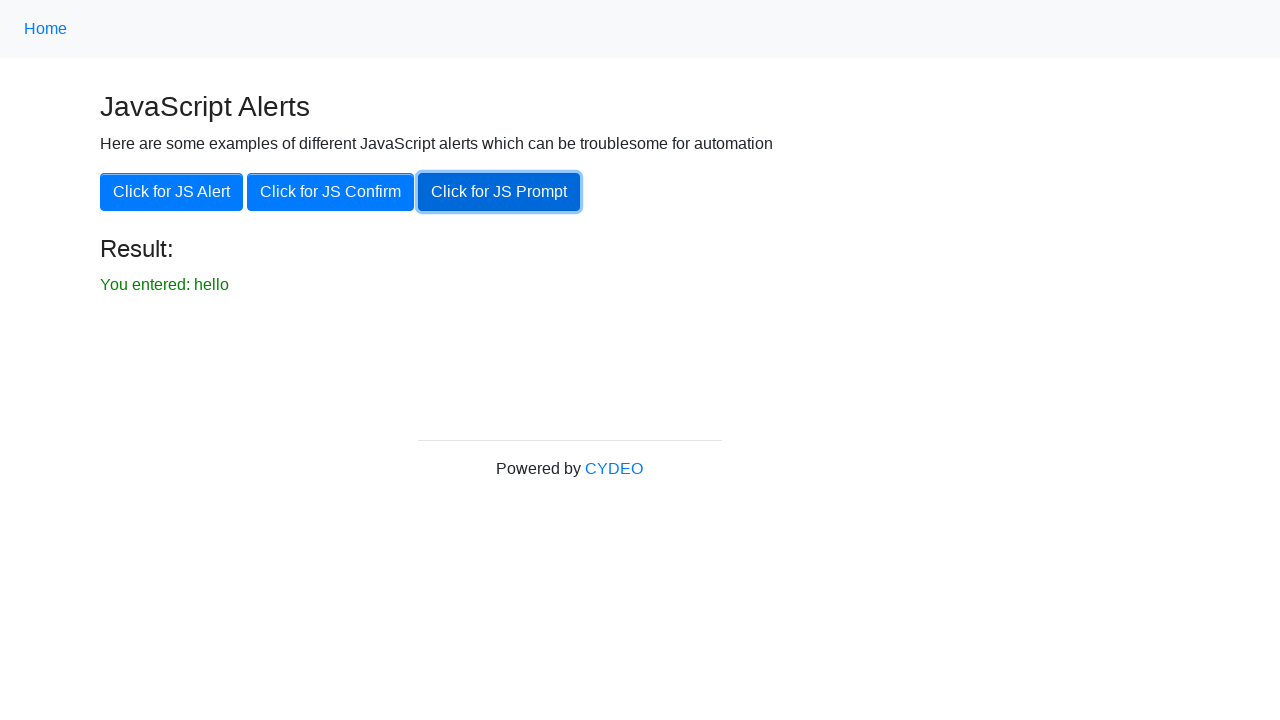

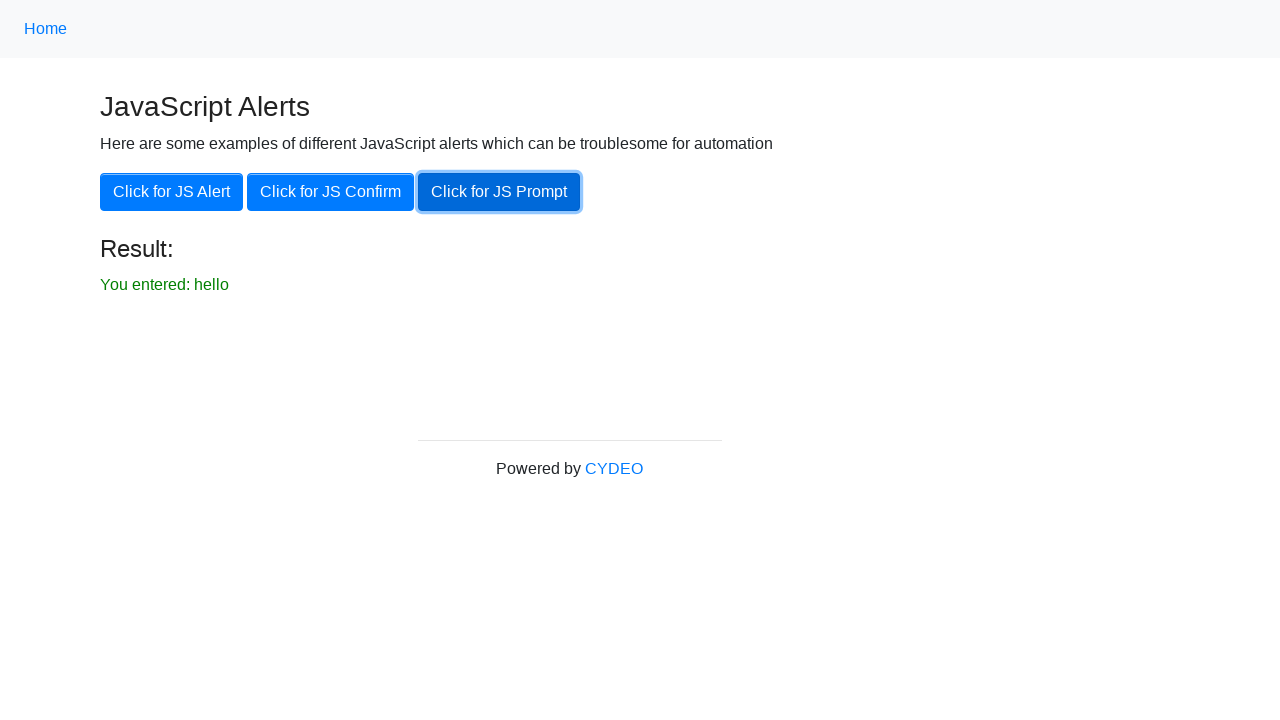